Verifies that the OrangeHRM website title is correct

Starting URL: http://alchemy.hguy.co/orangehrm

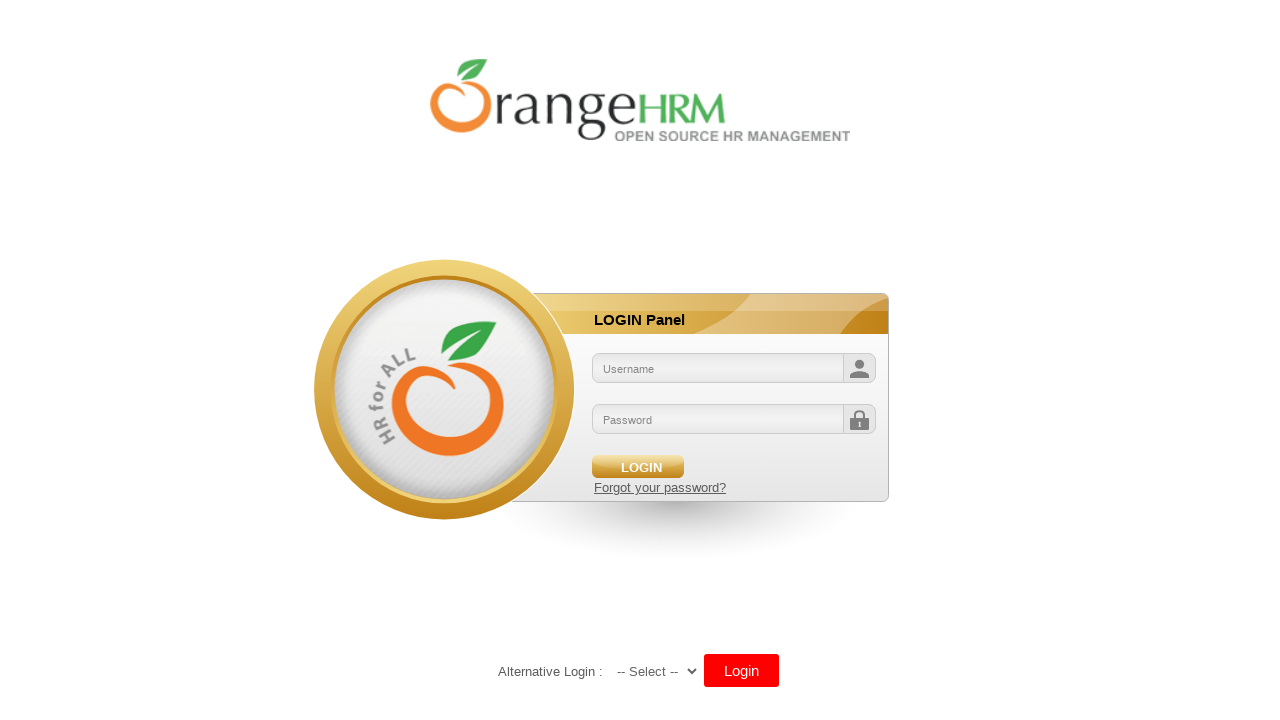

Verified that the OrangeHRM website title is correct
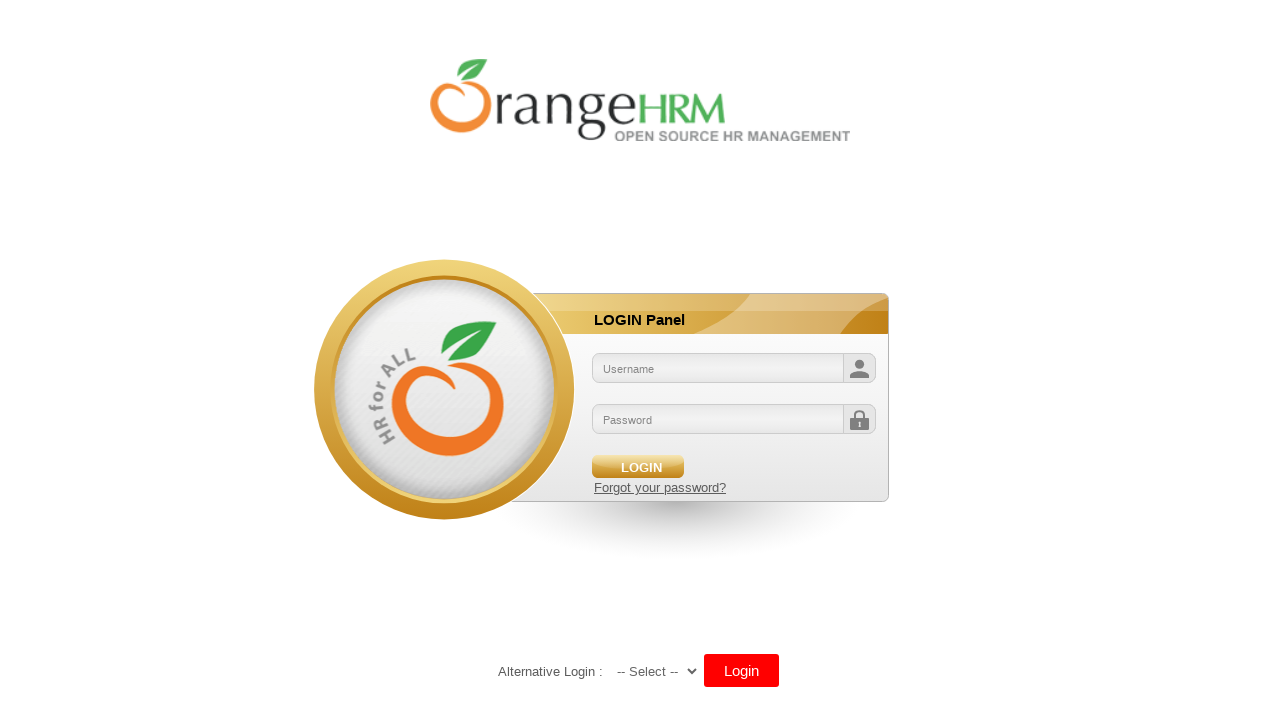

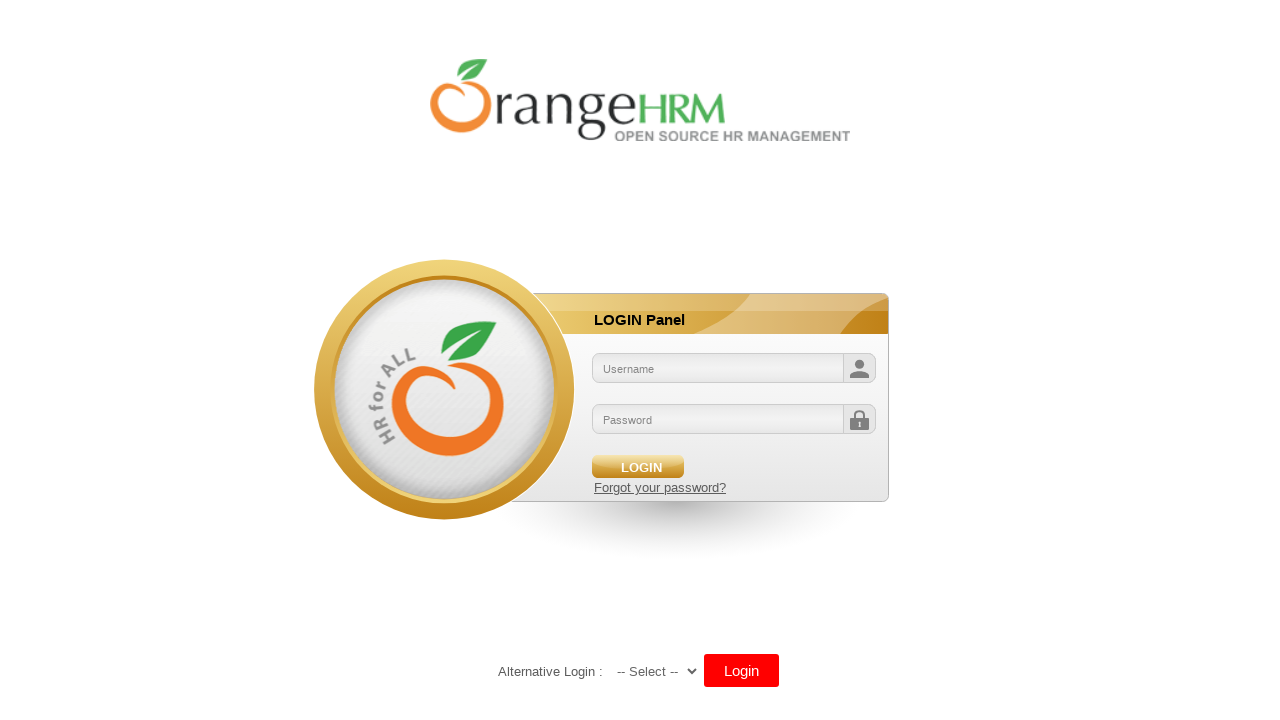